Verifies that GitHub homepage loads correctly by checking the page title

Starting URL: https://github.com

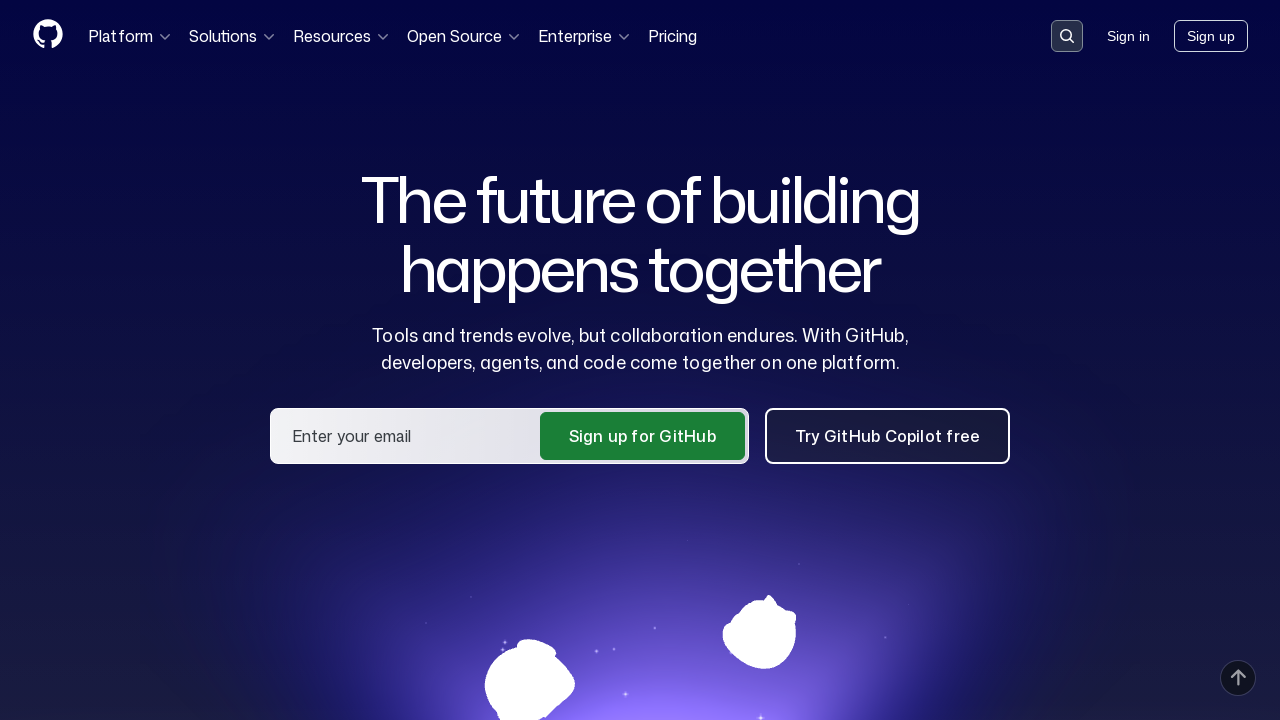

Navigated to GitHub homepage
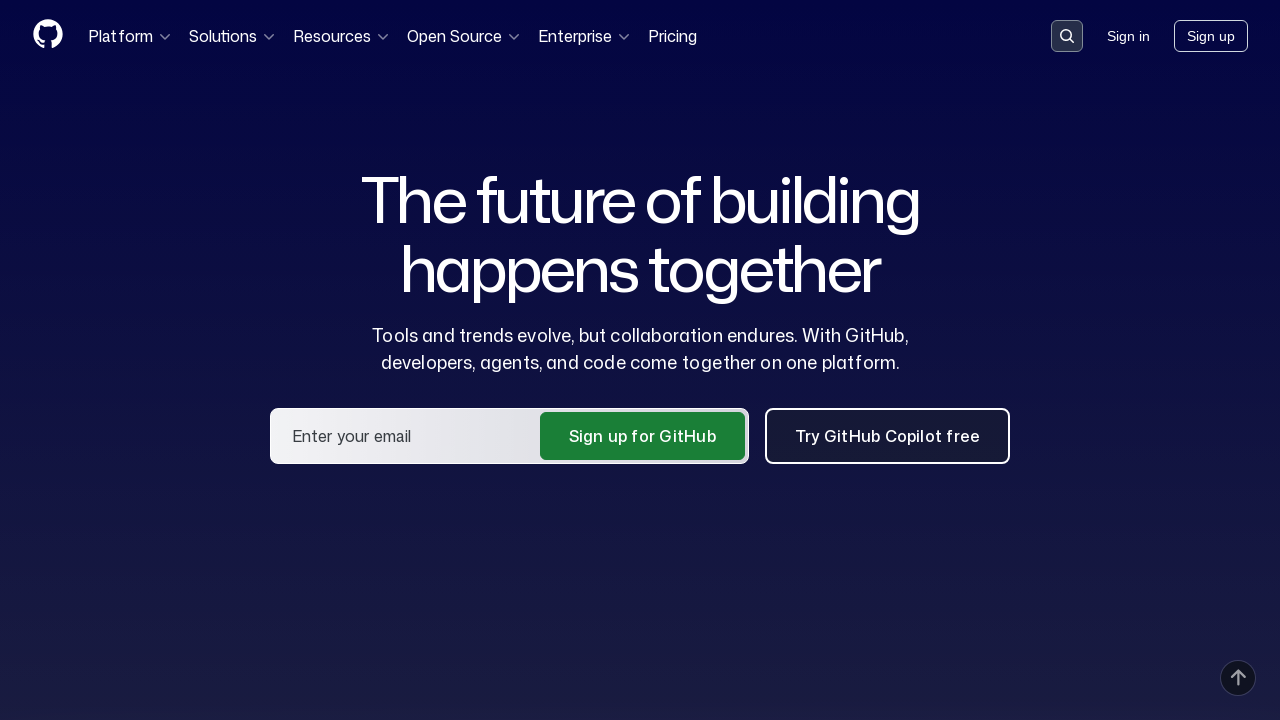

Verified that 'GitHub' is present in the page title
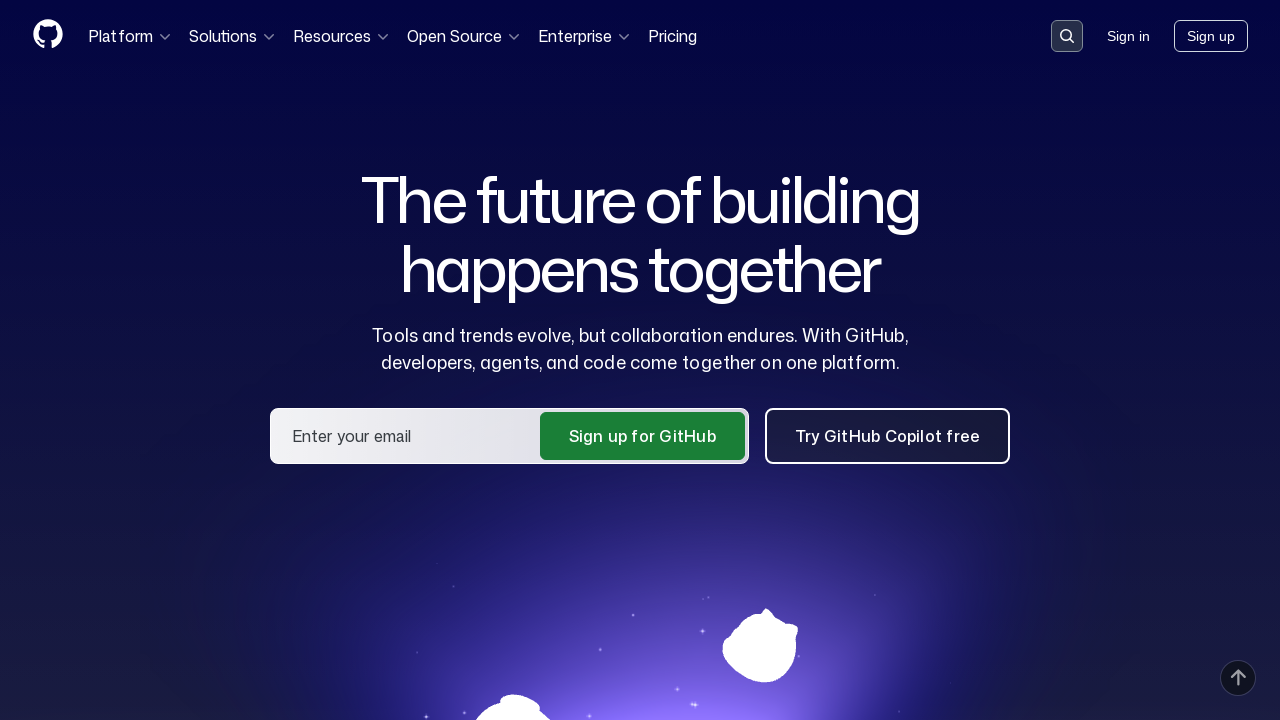

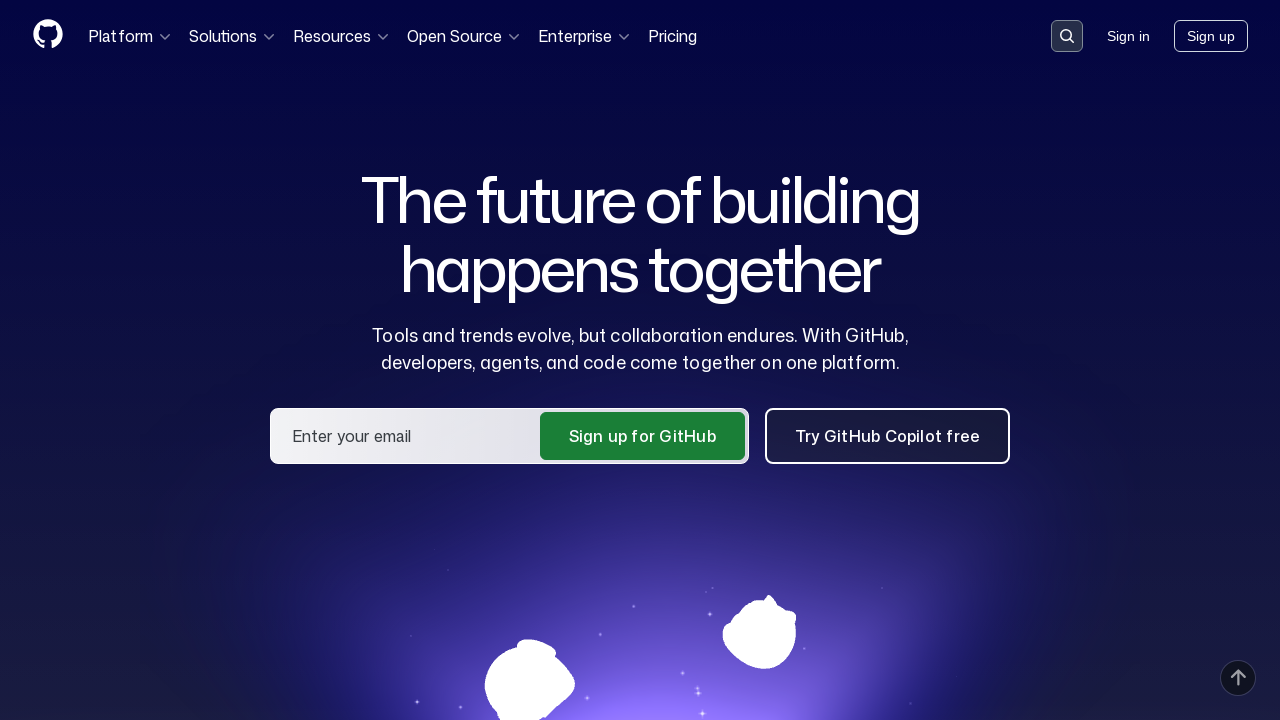